Tests marking individual todo items as complete by clicking their checkboxes

Starting URL: https://demo.playwright.dev/todomvc

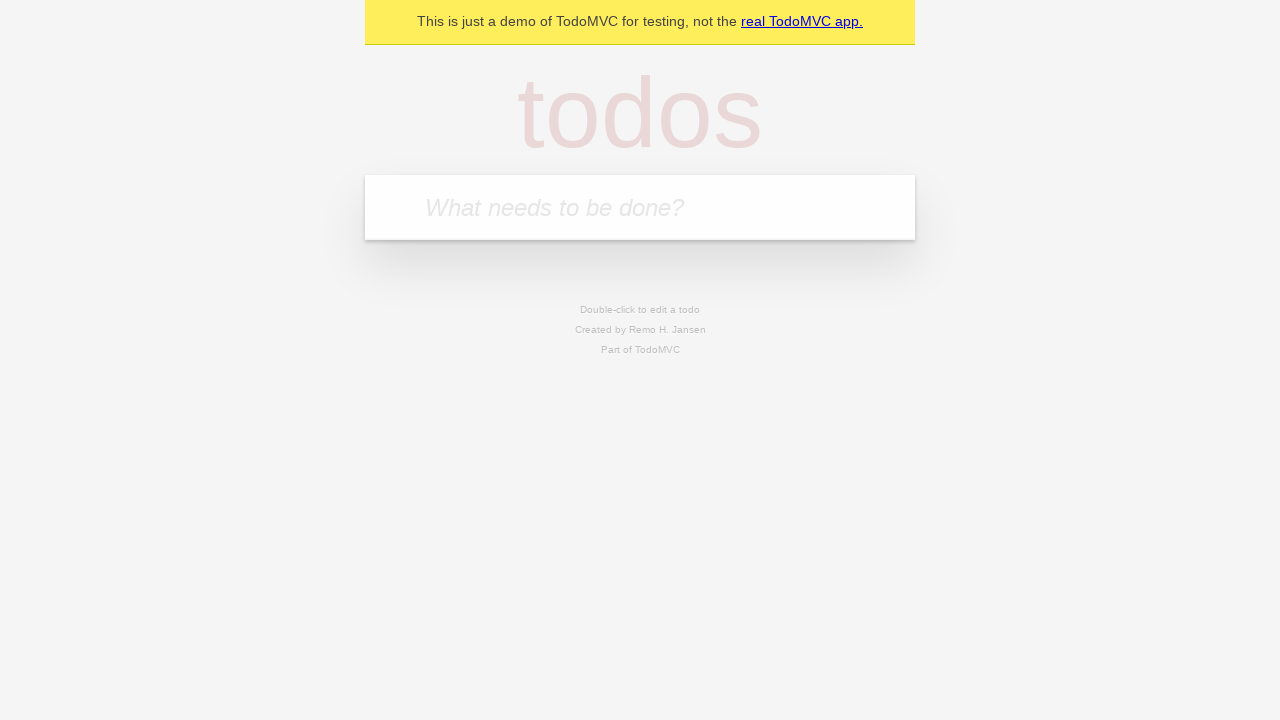

Filled input field with 'buy some cheese' on internal:attr=[placeholder="What needs to be done?"i]
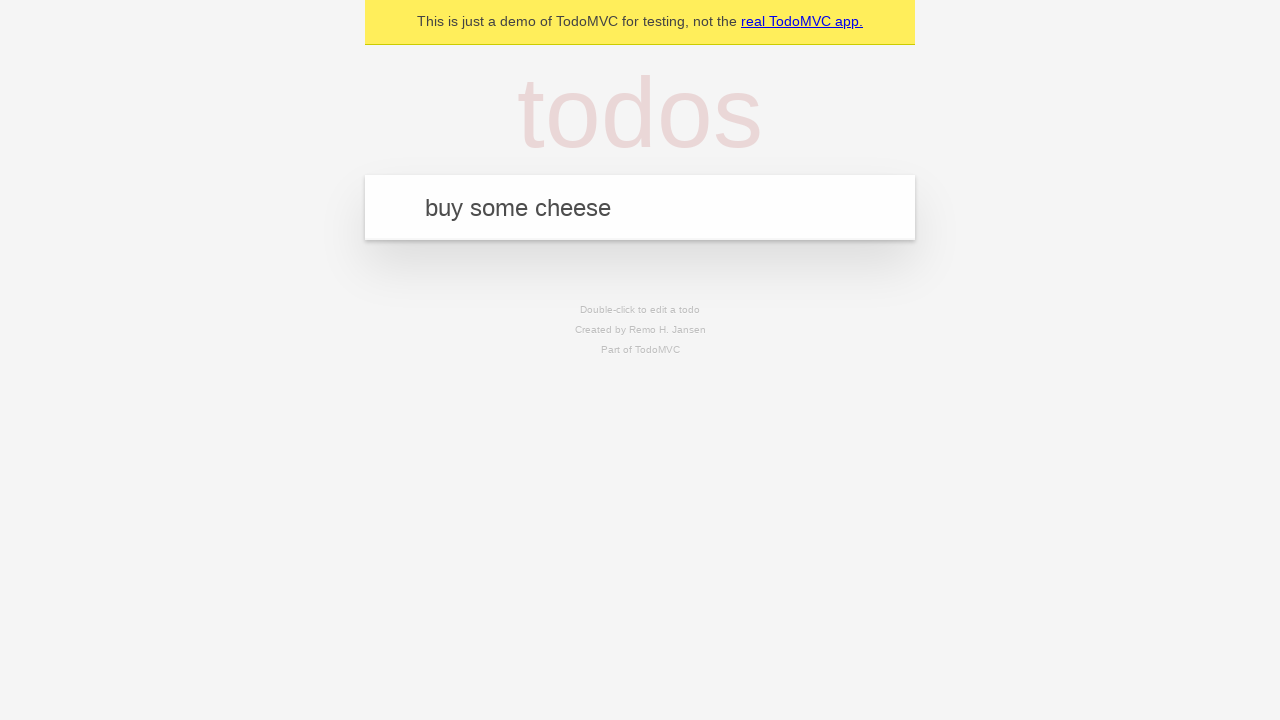

Pressed Enter to add first todo item on internal:attr=[placeholder="What needs to be done?"i]
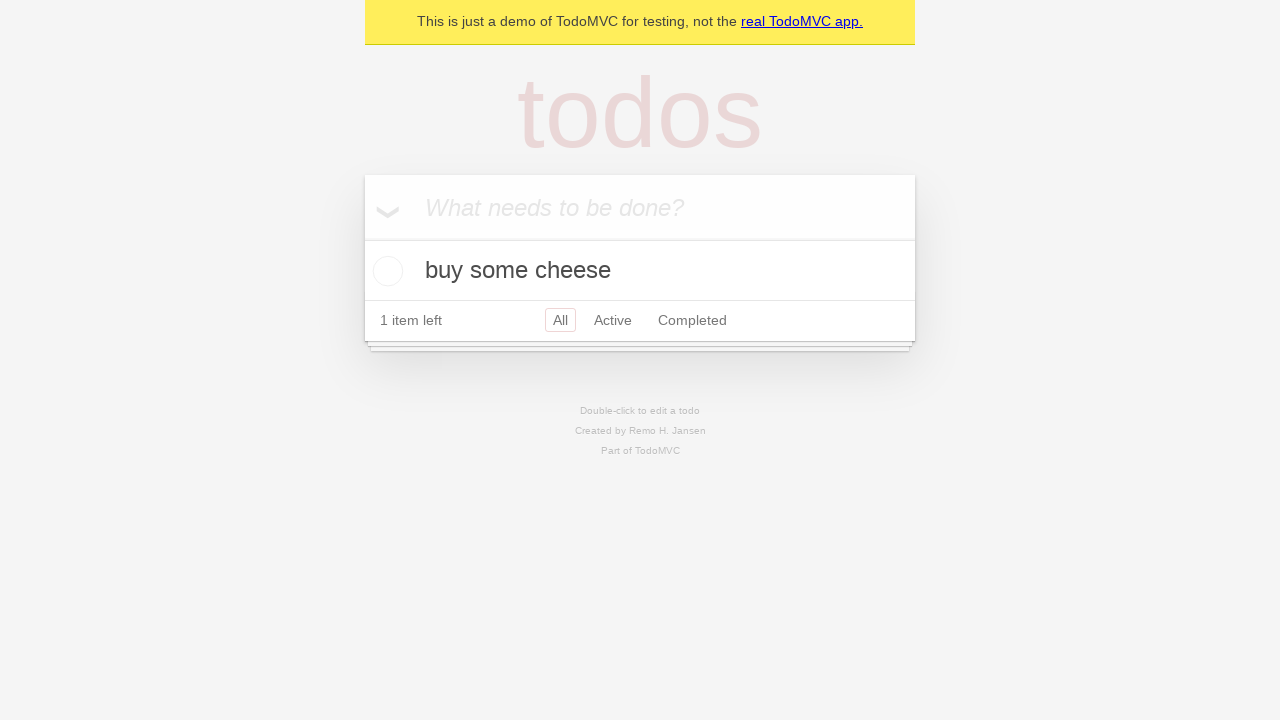

Filled input field with 'feed the cat' on internal:attr=[placeholder="What needs to be done?"i]
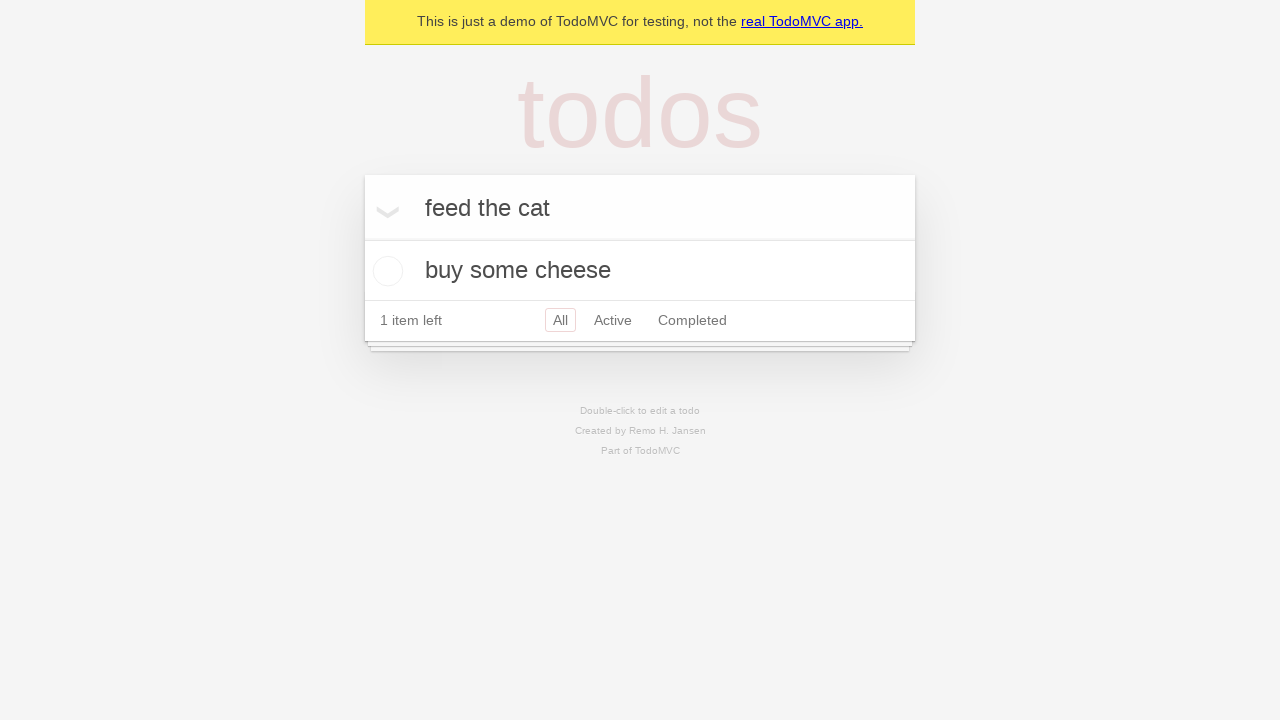

Pressed Enter to add second todo item on internal:attr=[placeholder="What needs to be done?"i]
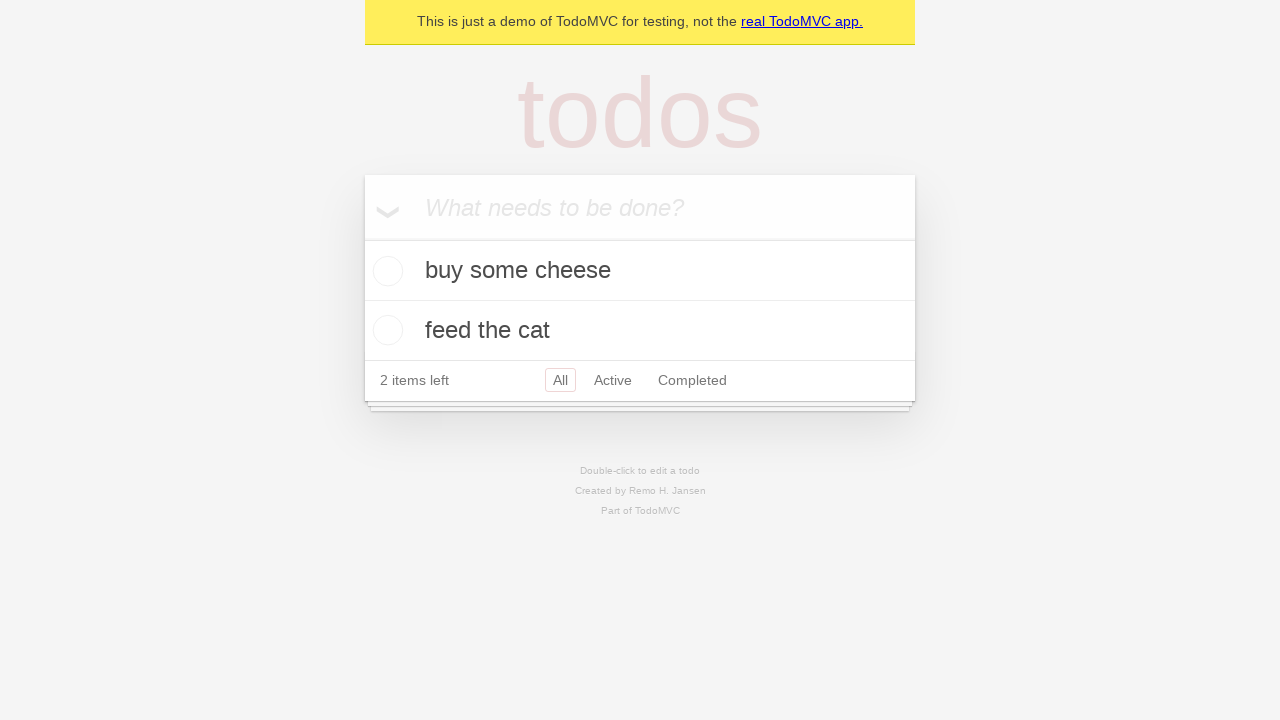

Checked checkbox for first todo item 'buy some cheese' at (385, 271) on internal:testid=[data-testid="todo-item"s] >> nth=0 >> internal:role=checkbox
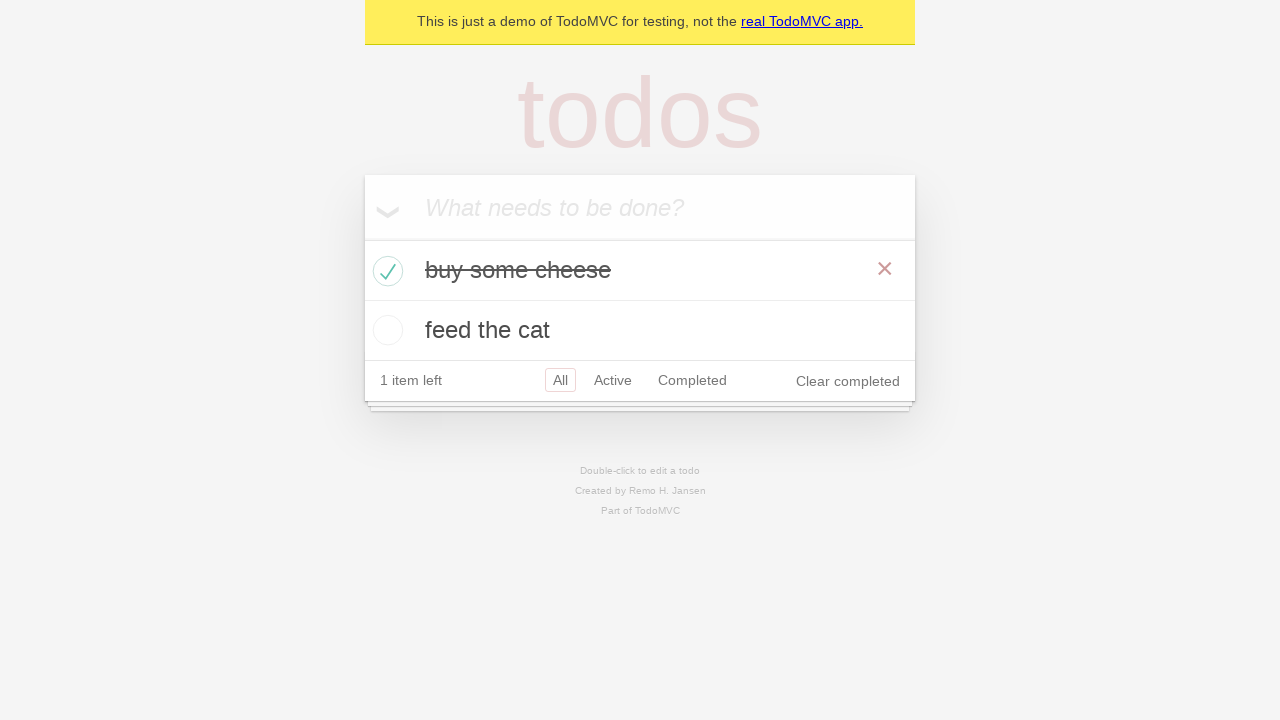

Checked checkbox for second todo item 'feed the cat' at (385, 330) on internal:testid=[data-testid="todo-item"s] >> nth=1 >> internal:role=checkbox
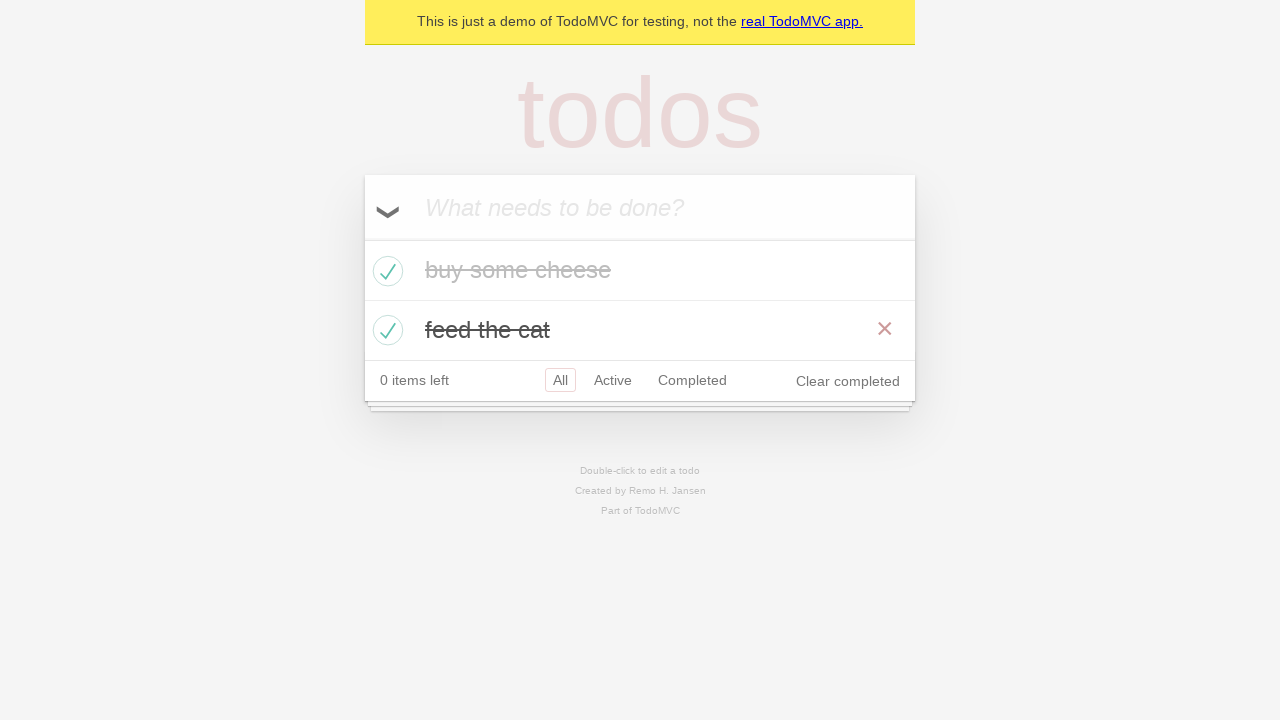

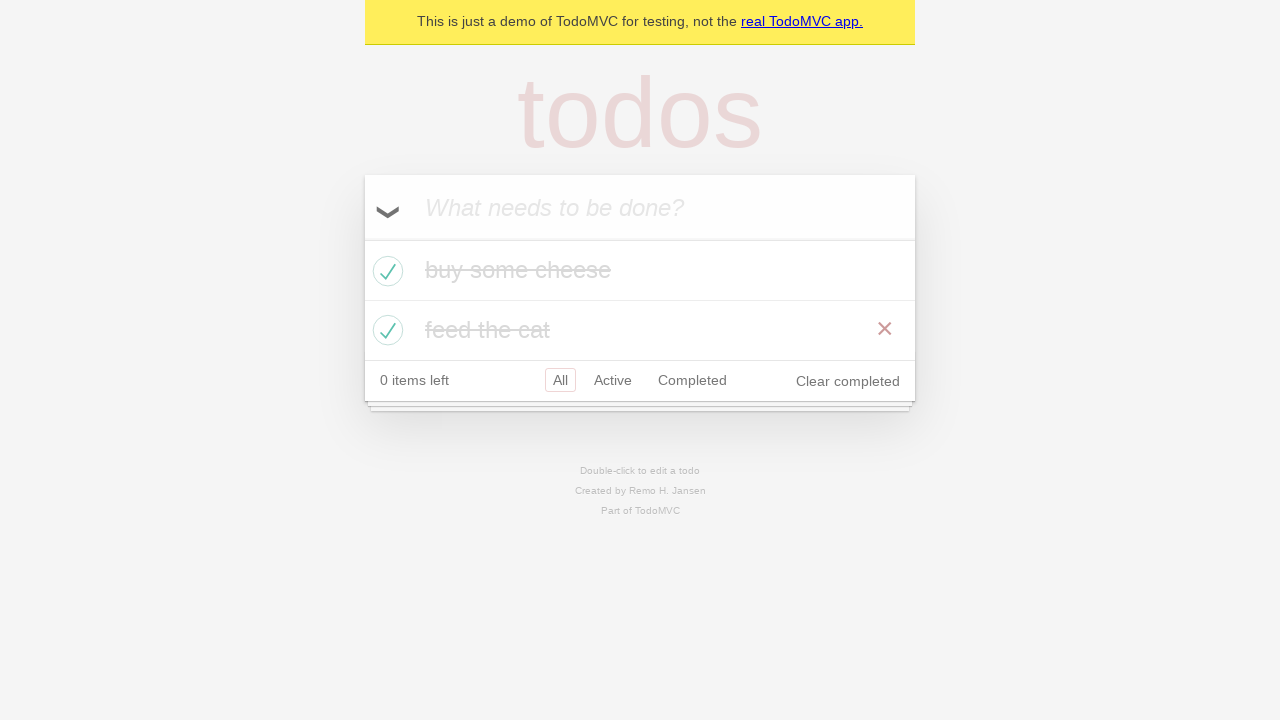